Tests a simple form submission by filling in first name, last name, email, contact number, and message fields, then verifying the success alert

Starting URL: https://v1.training-support.net/selenium/simple-form

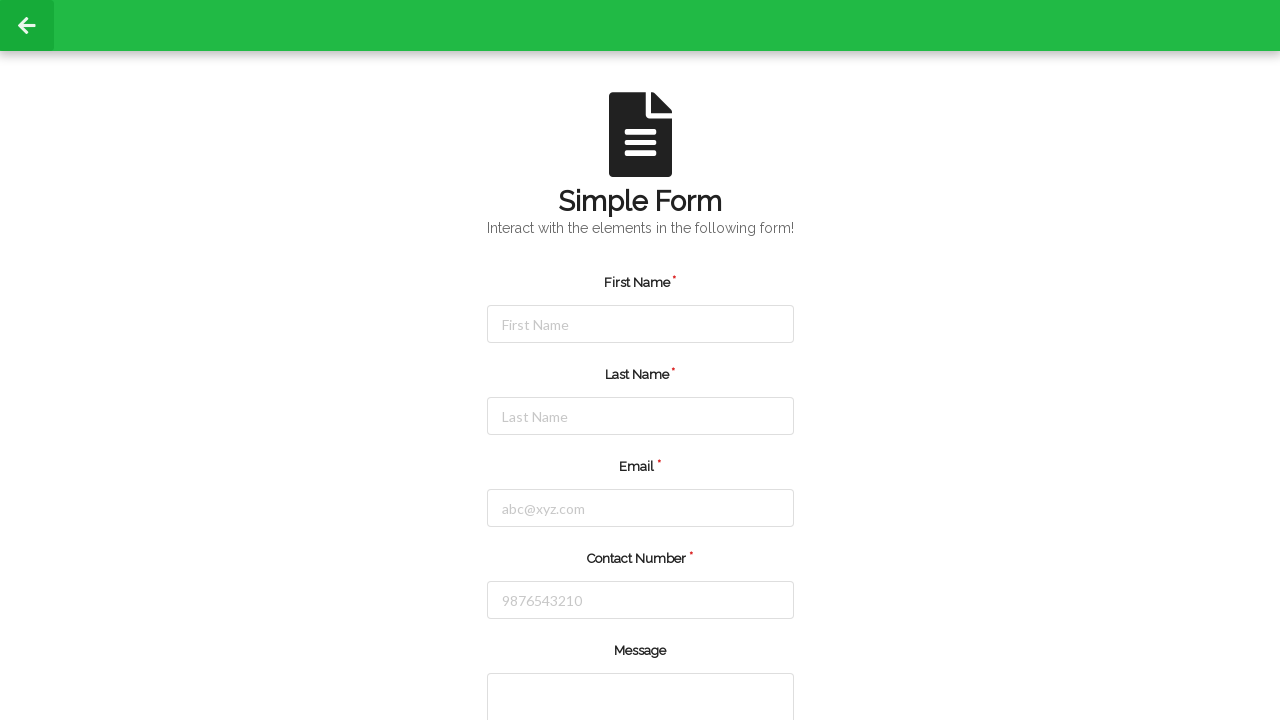

Filled first name field with 'Mohit' on #firstName
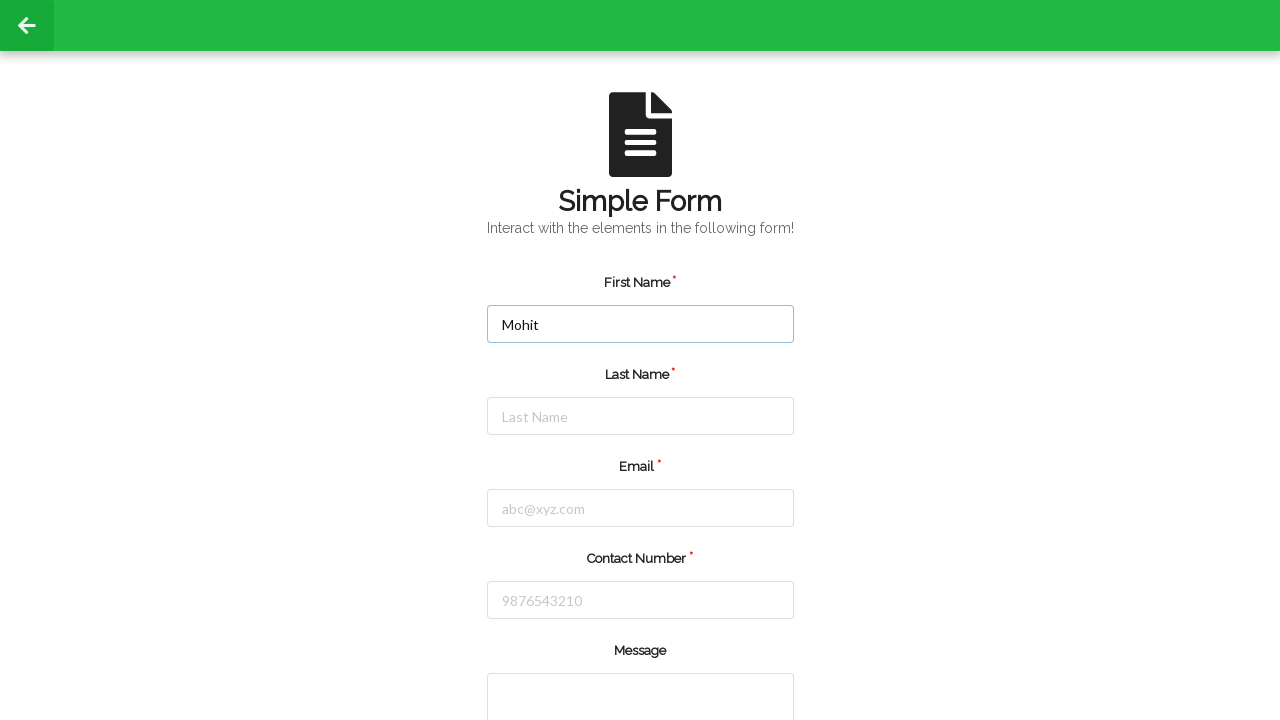

Filled last name field with 'Gupta' on #lastName
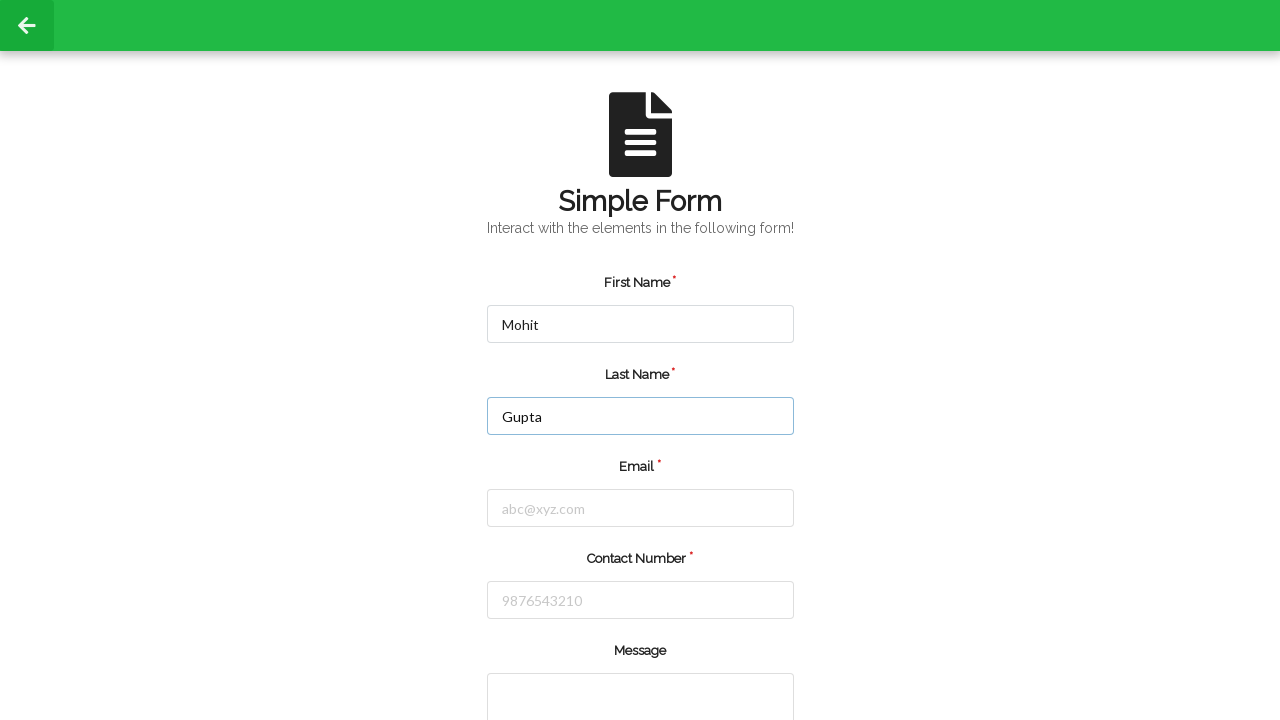

Filled email field with 'mohit@gmail.com' on #email
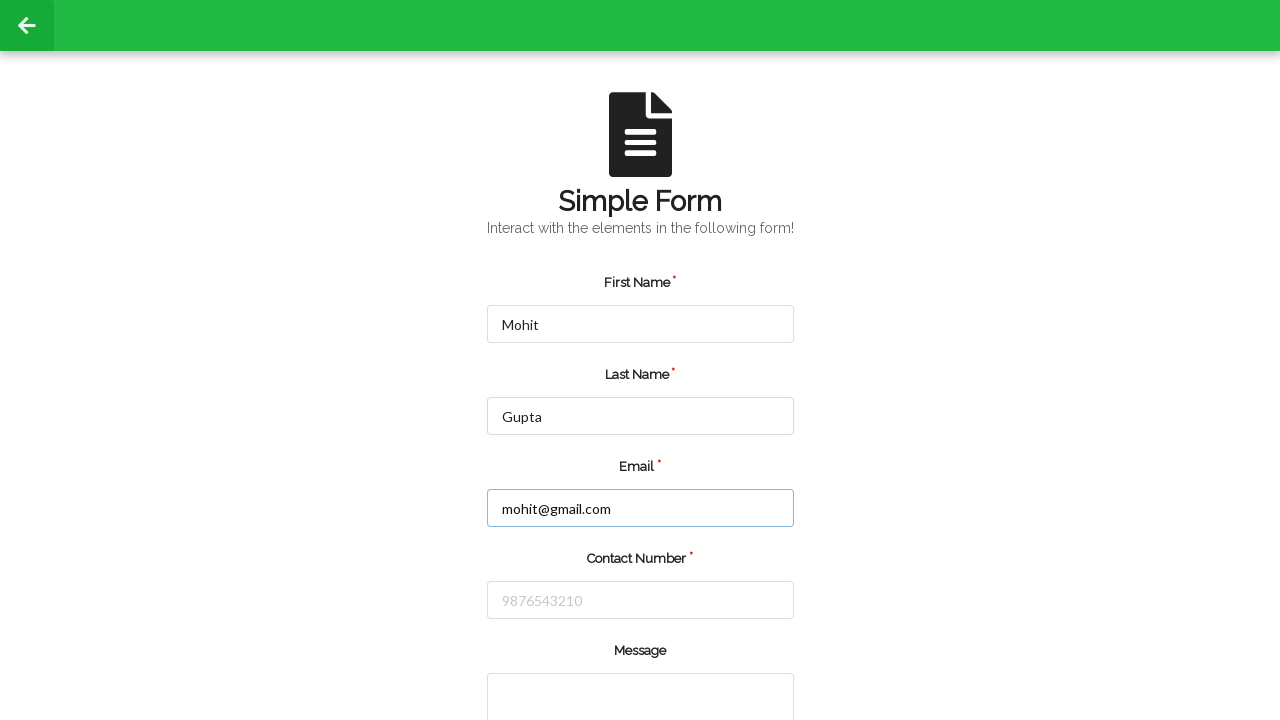

Filled contact number field with '7028499422' on #number
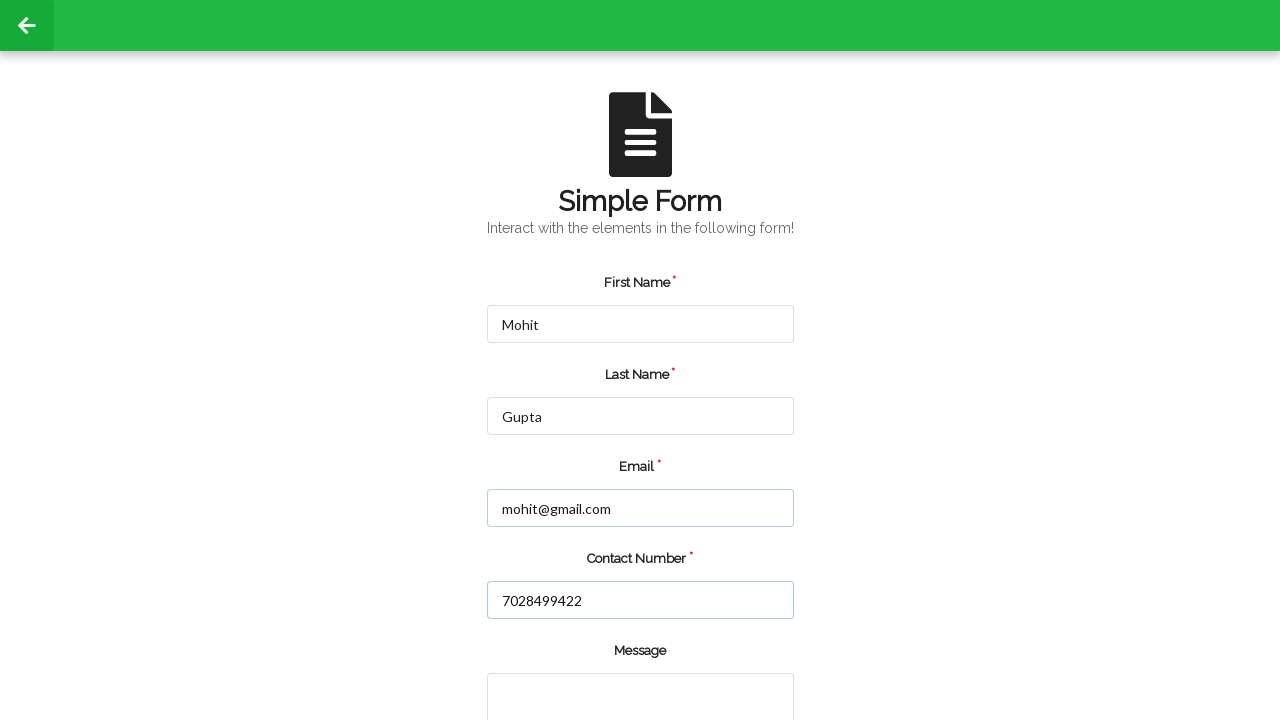

Filled message field with 'Hello World' on textarea
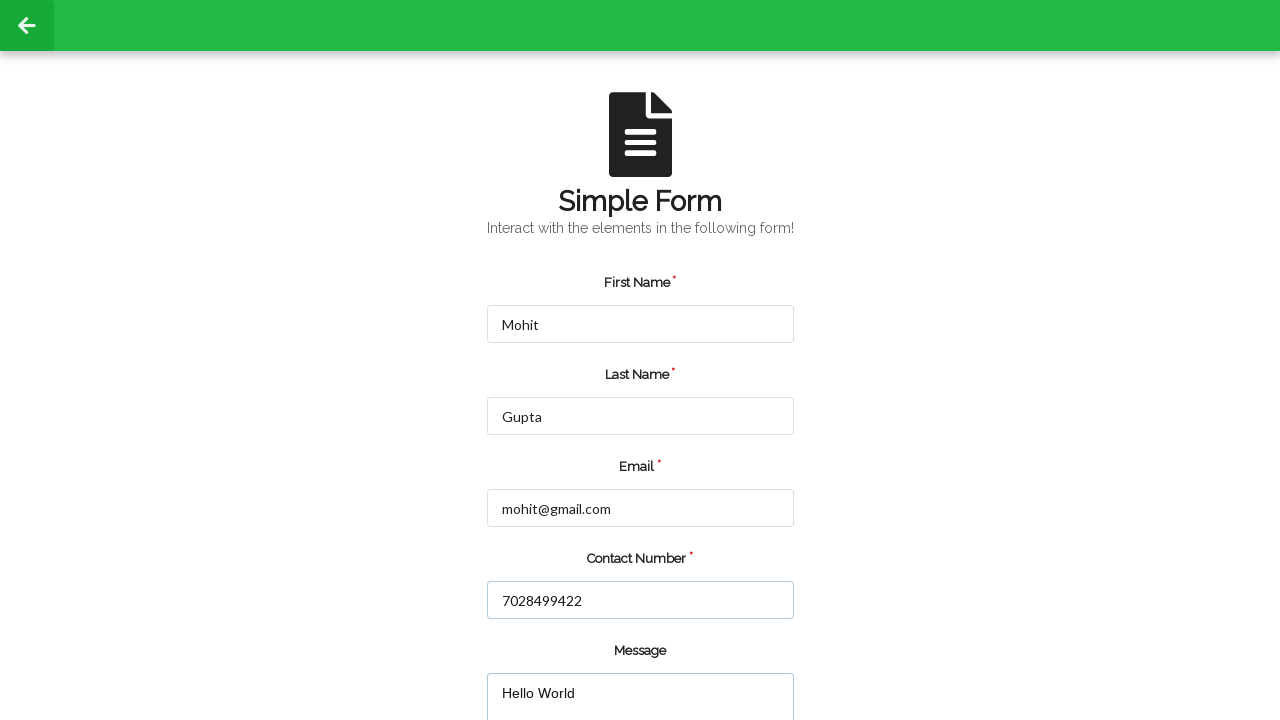

Clicked submit button to submit the form at (558, 660) on [value="submit"]
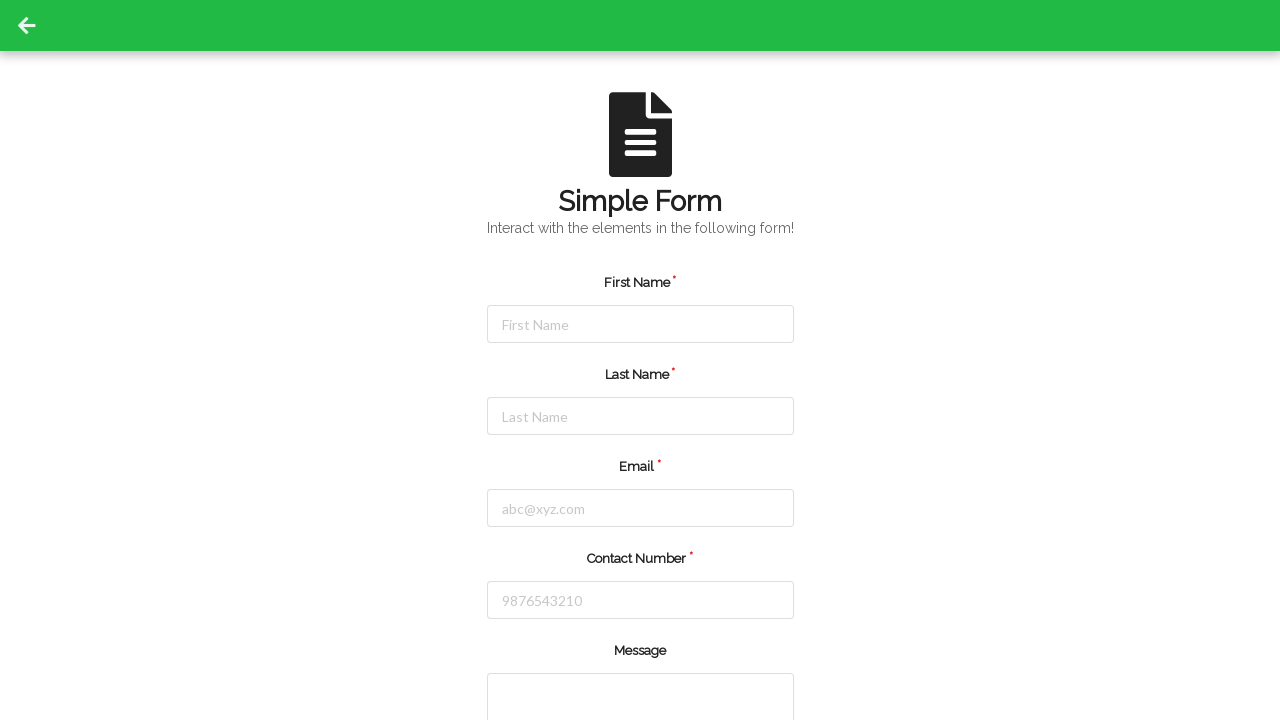

Success alert accepted
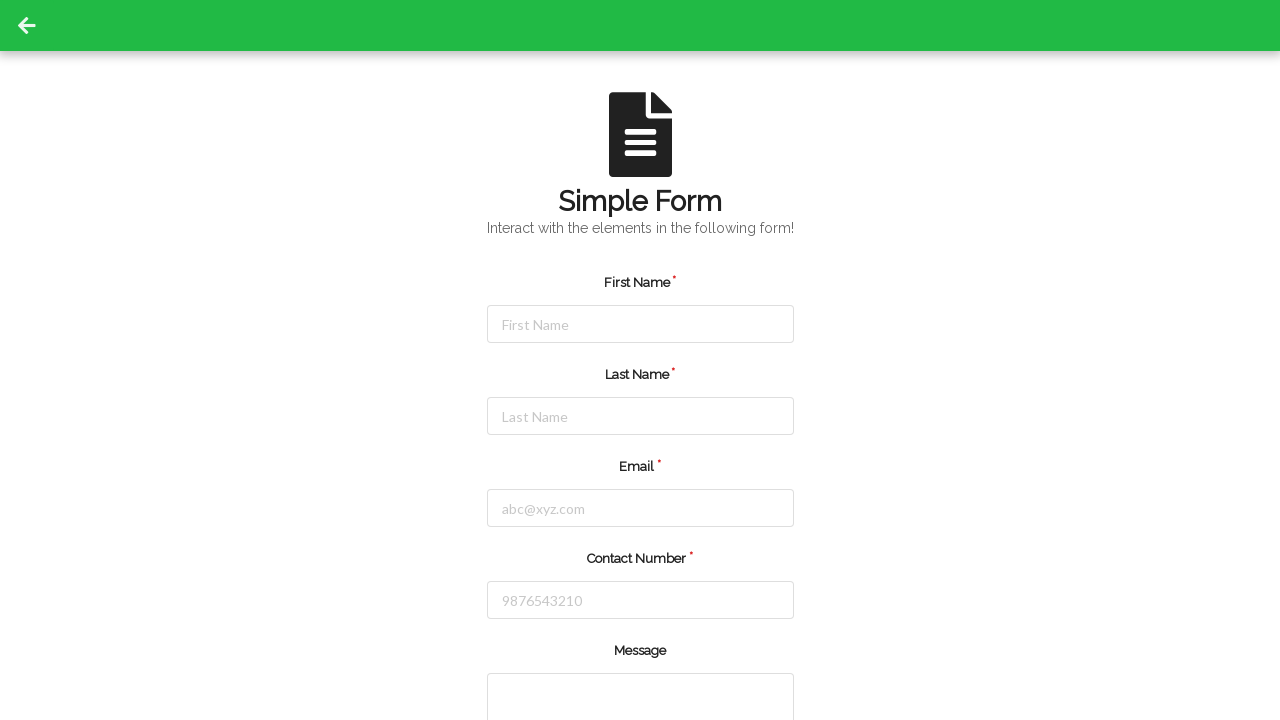

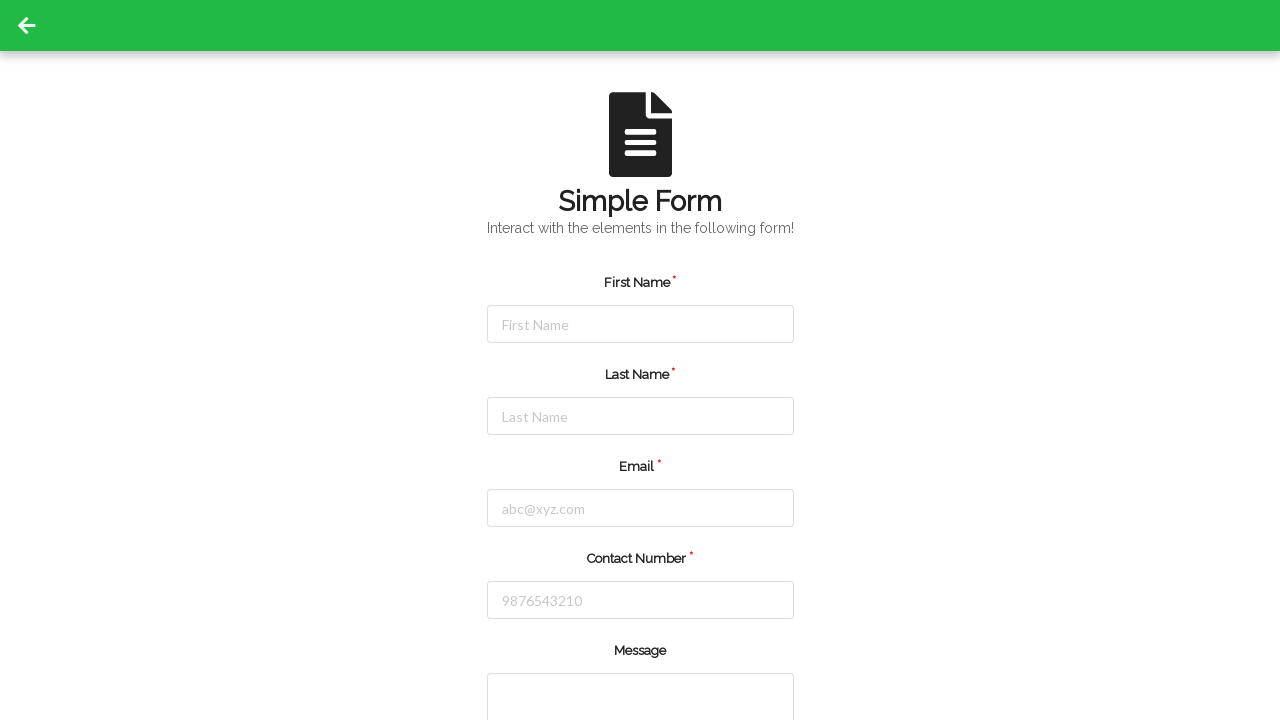